Navigates to UFC trending page and verifies that h3 heading elements are present on the page

Starting URL: https://www.ufc.com/trending/all

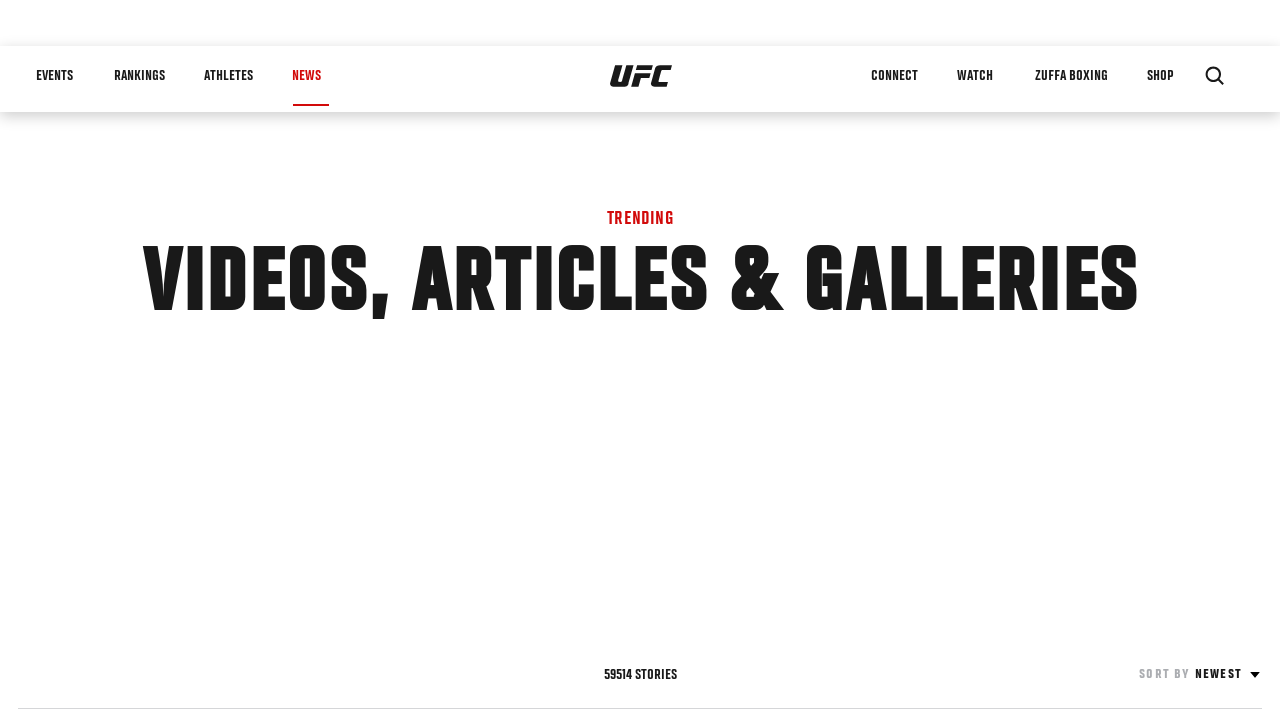

Navigated to UFC trending page
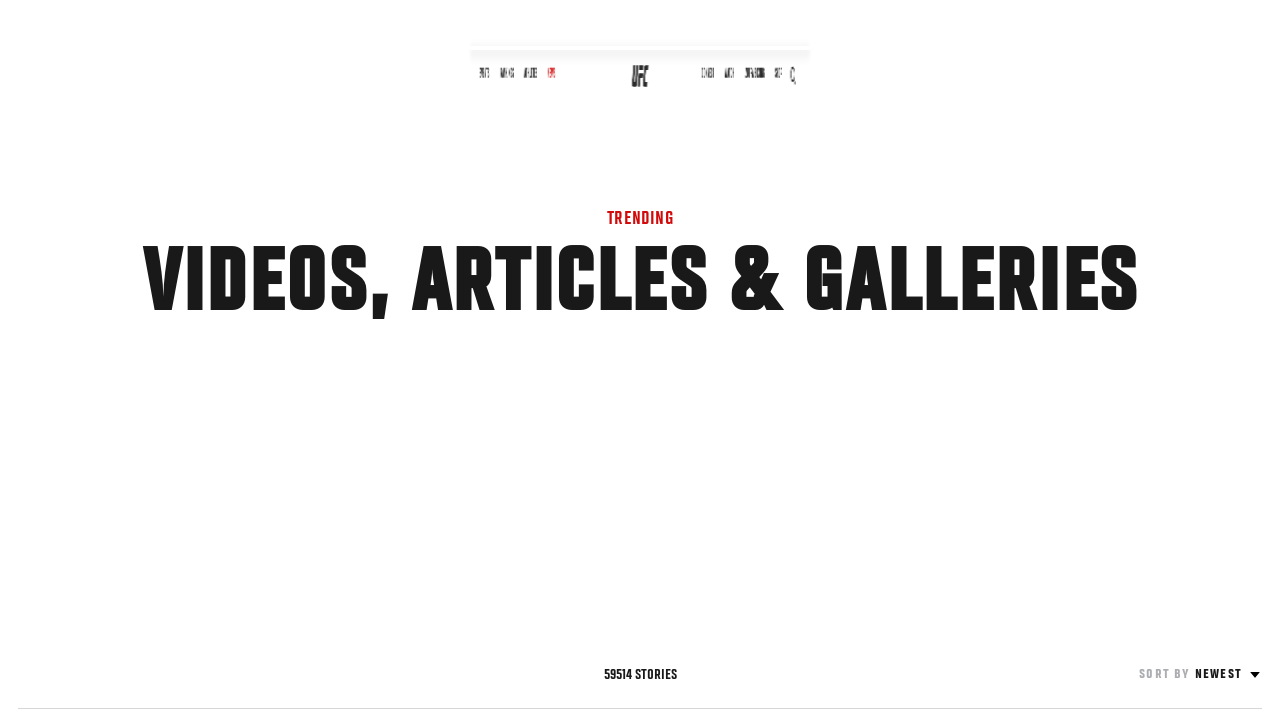

Waited for h3 heading elements to load on the page
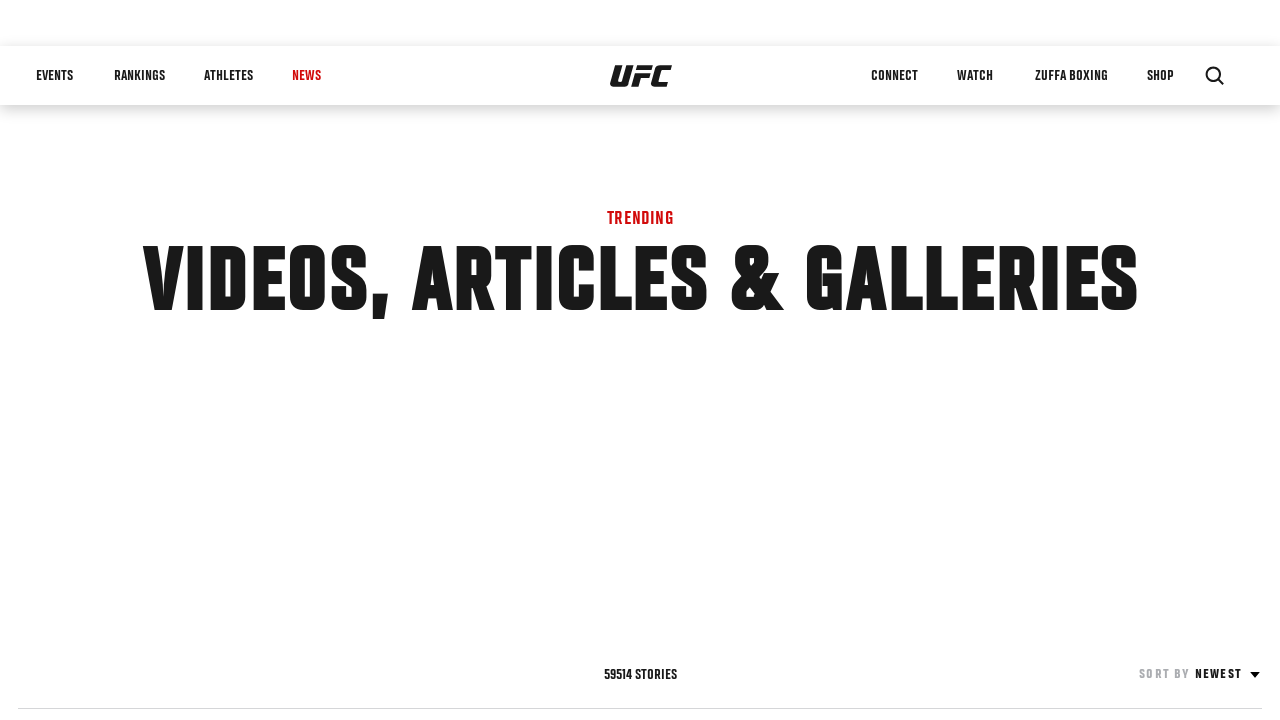

Located all h3 heading elements on the page
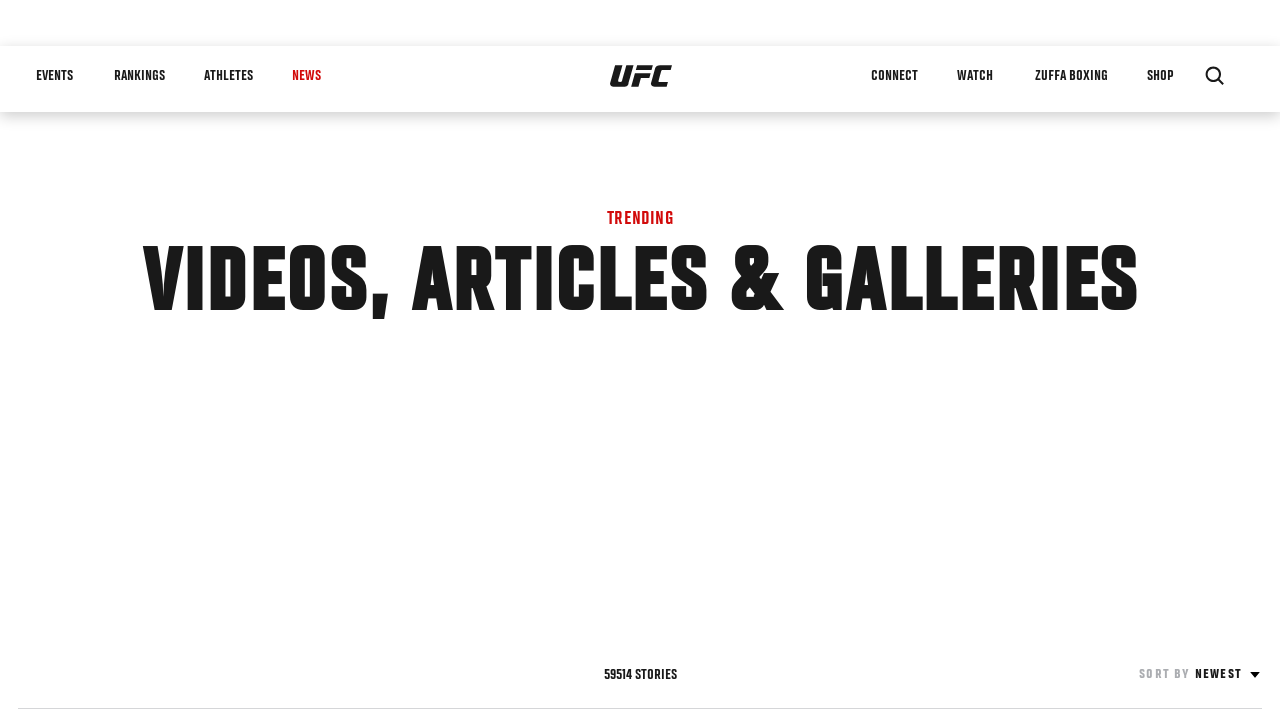

Verified that h3 heading elements are present on the UFC trending page
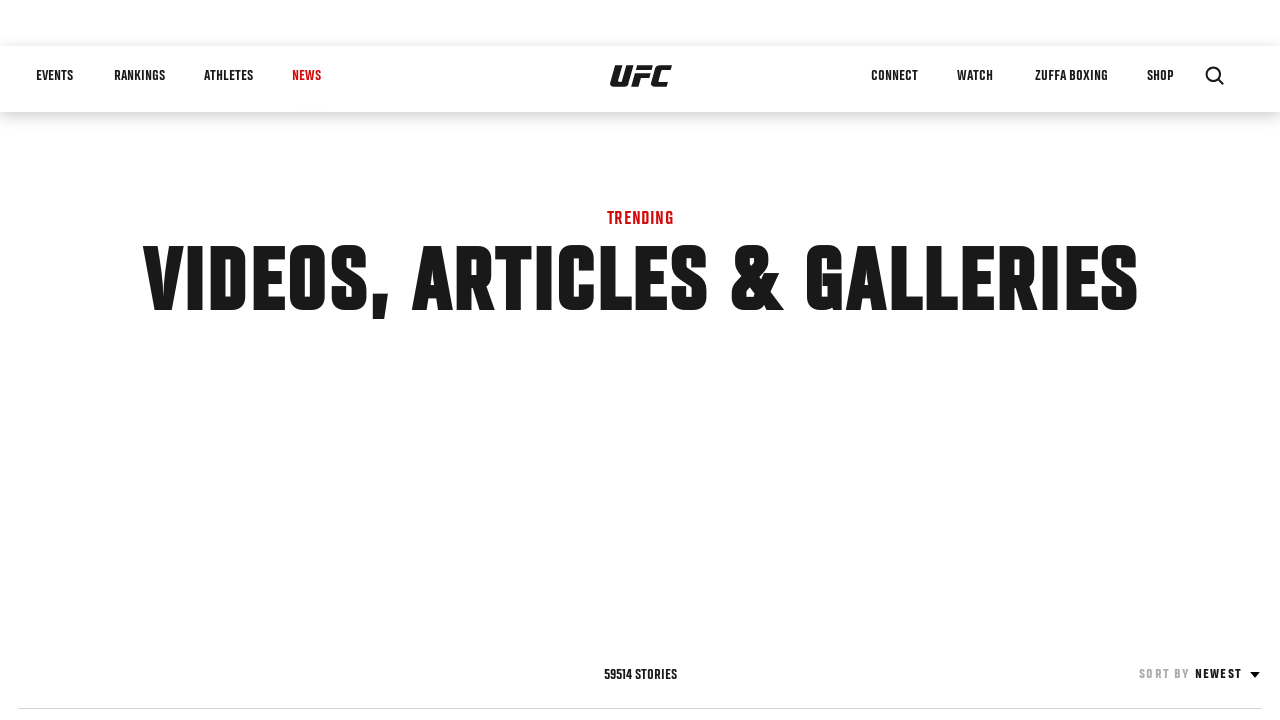

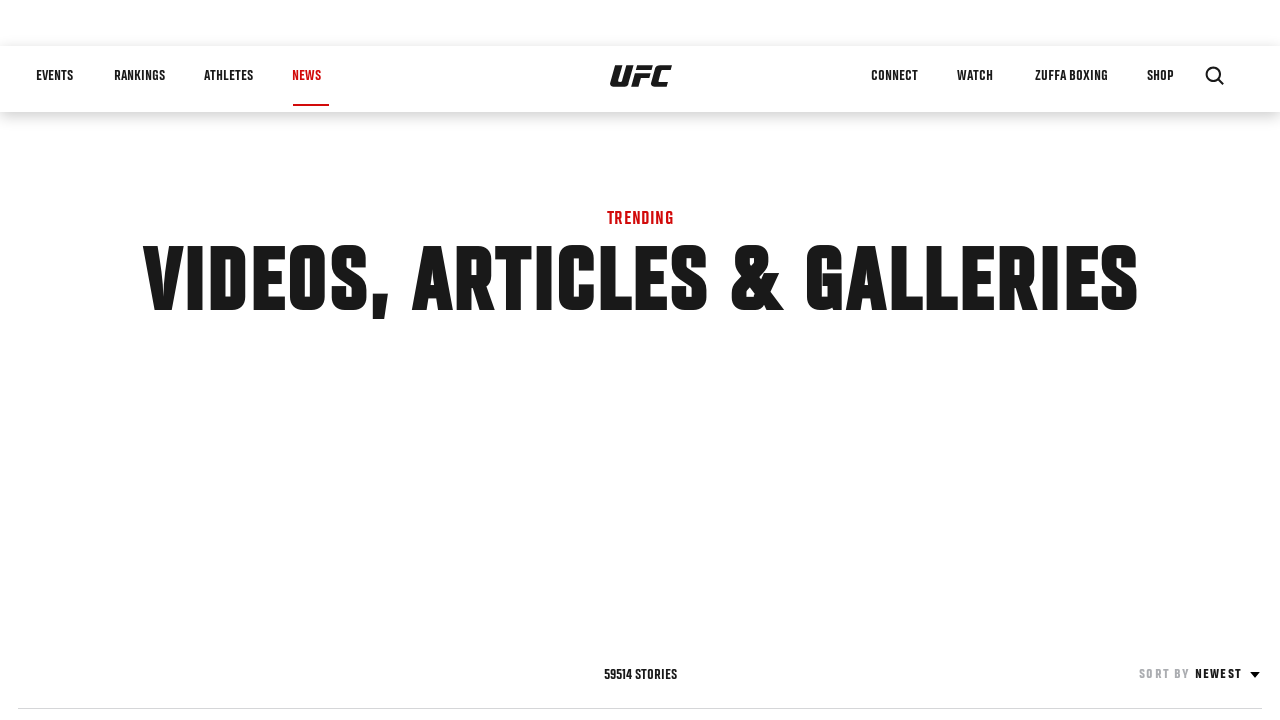